Tests that new todo items are appended to the bottom of the list by creating 3 items

Starting URL: https://demo.playwright.dev/todomvc

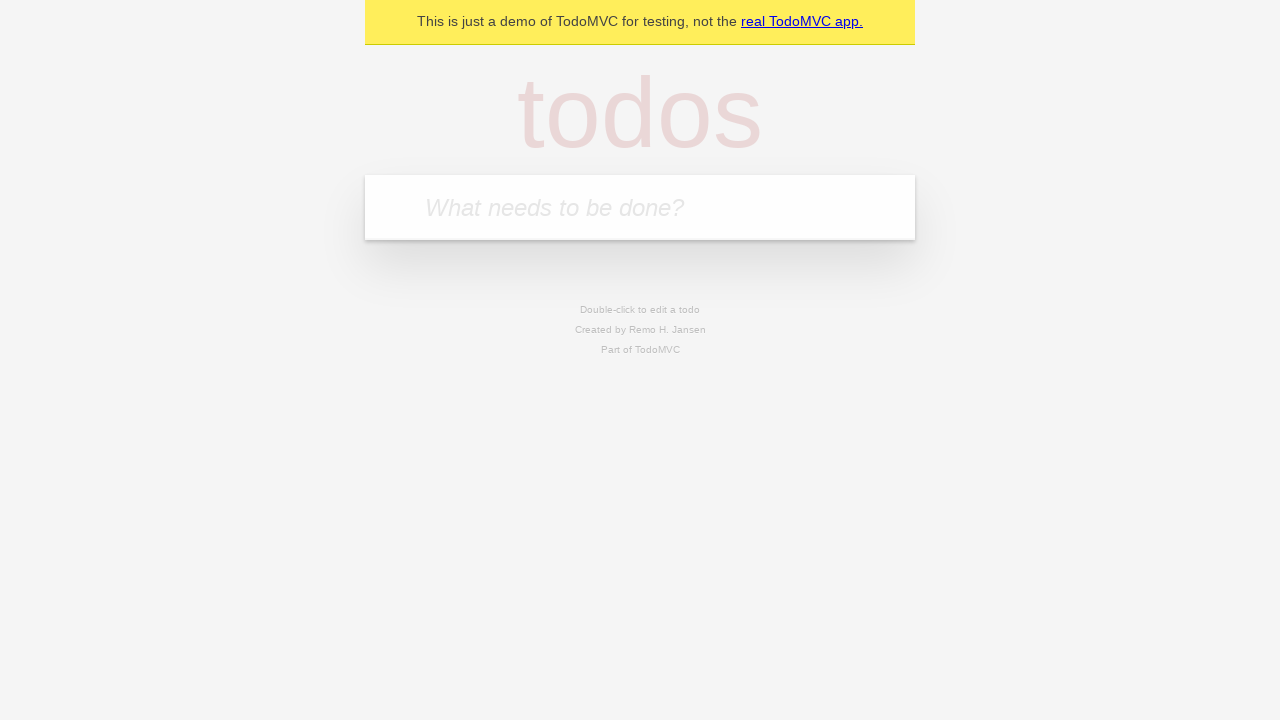

Filled todo input with 'buy some cheese' on internal:attr=[placeholder="What needs to be done?"i]
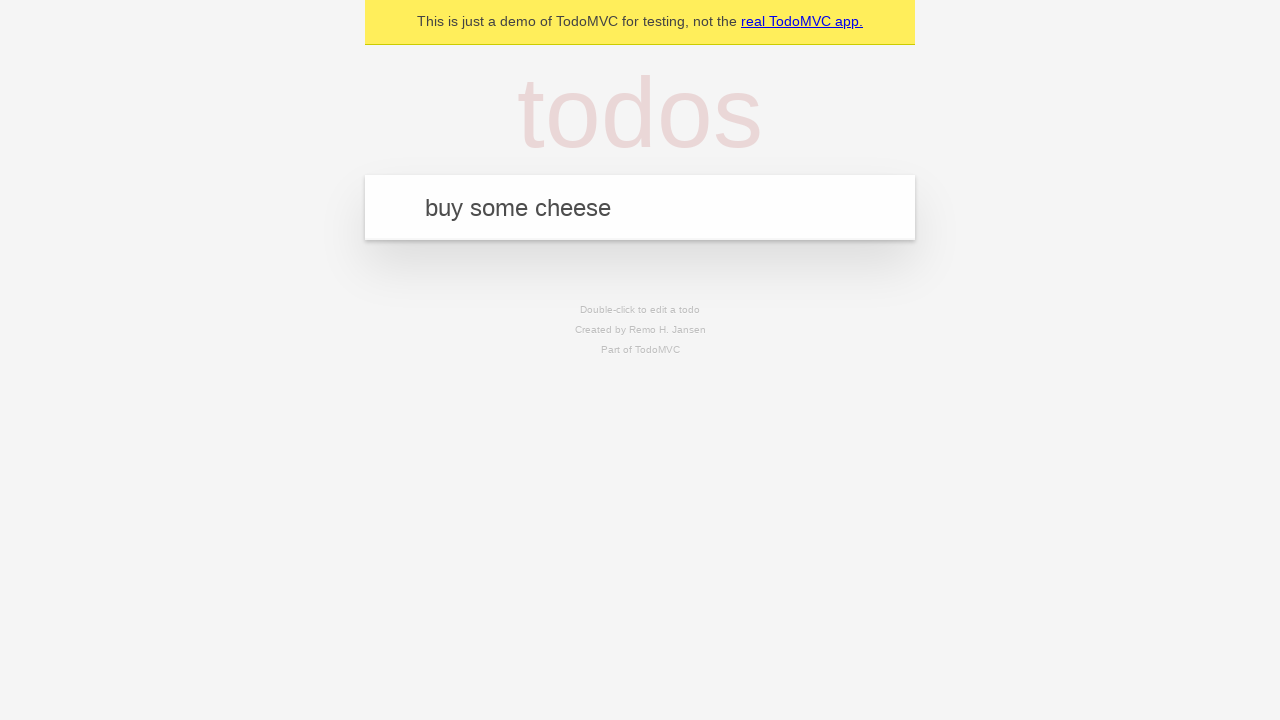

Pressed Enter to add 'buy some cheese' to the list on internal:attr=[placeholder="What needs to be done?"i]
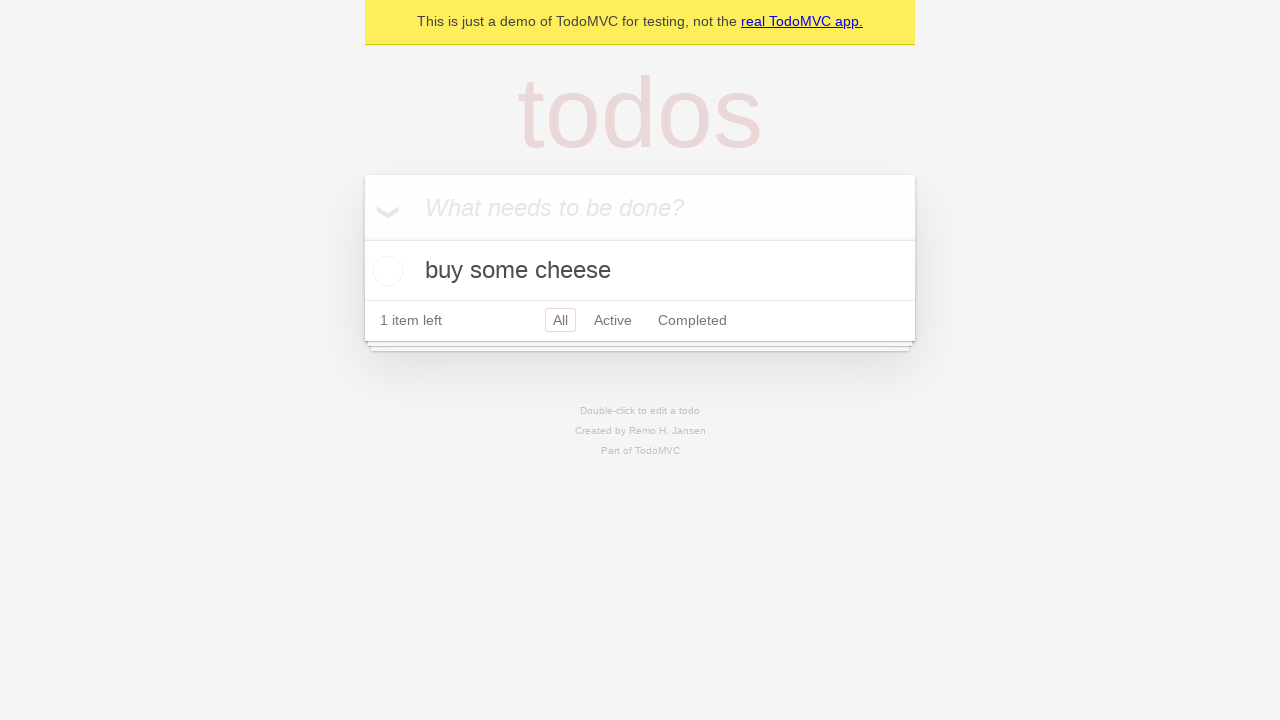

Filled todo input with 'feed the cat' on internal:attr=[placeholder="What needs to be done?"i]
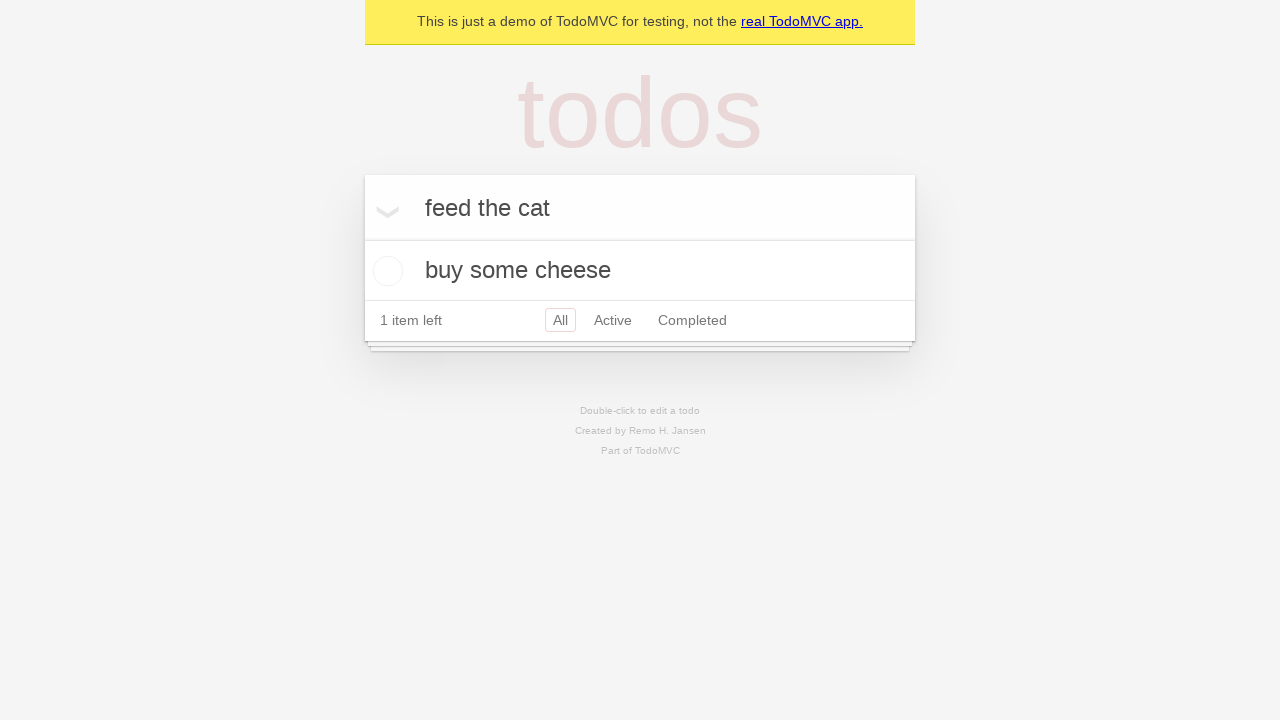

Pressed Enter to add 'feed the cat' to the list on internal:attr=[placeholder="What needs to be done?"i]
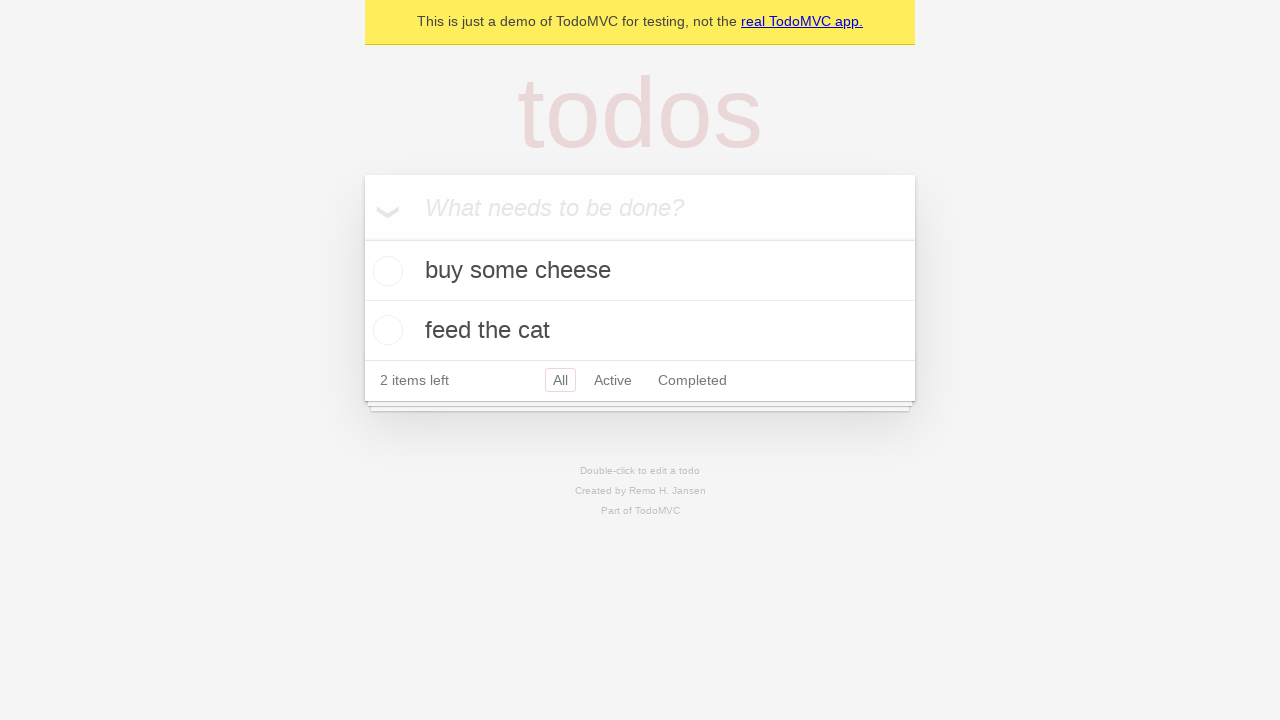

Filled todo input with 'book a doctors appointment' on internal:attr=[placeholder="What needs to be done?"i]
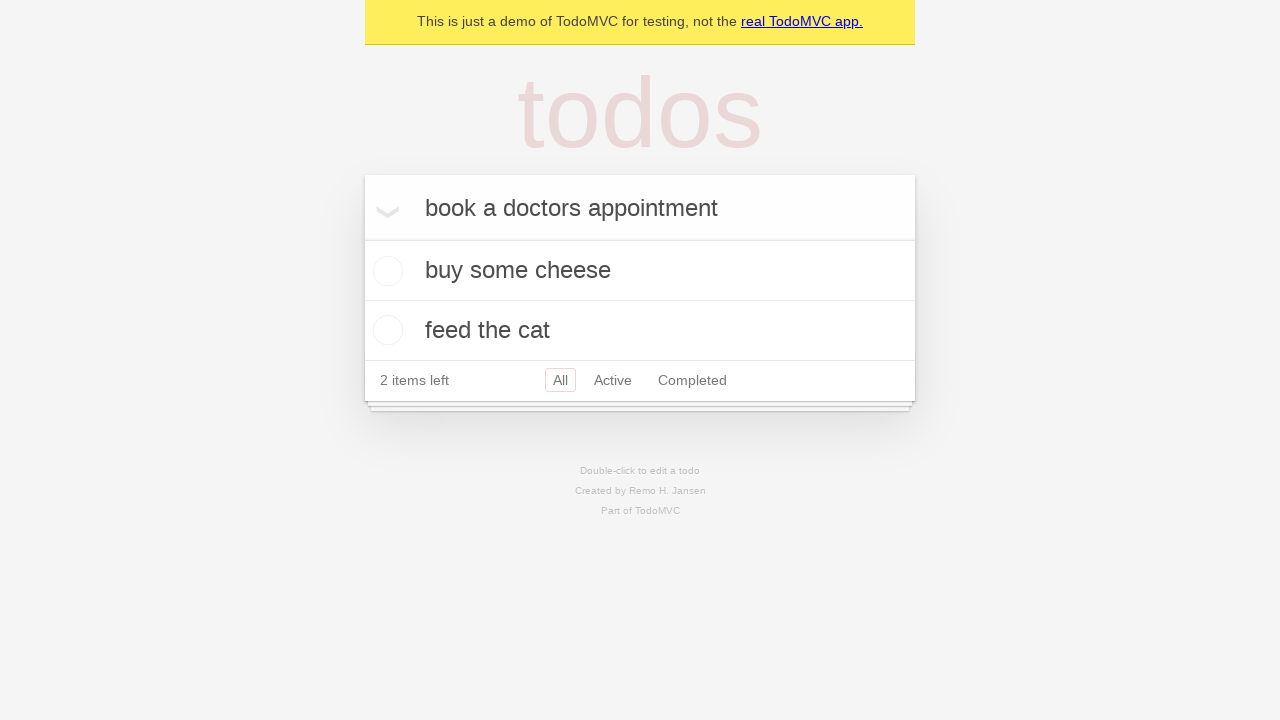

Pressed Enter to add 'book a doctors appointment' to the list on internal:attr=[placeholder="What needs to be done?"i]
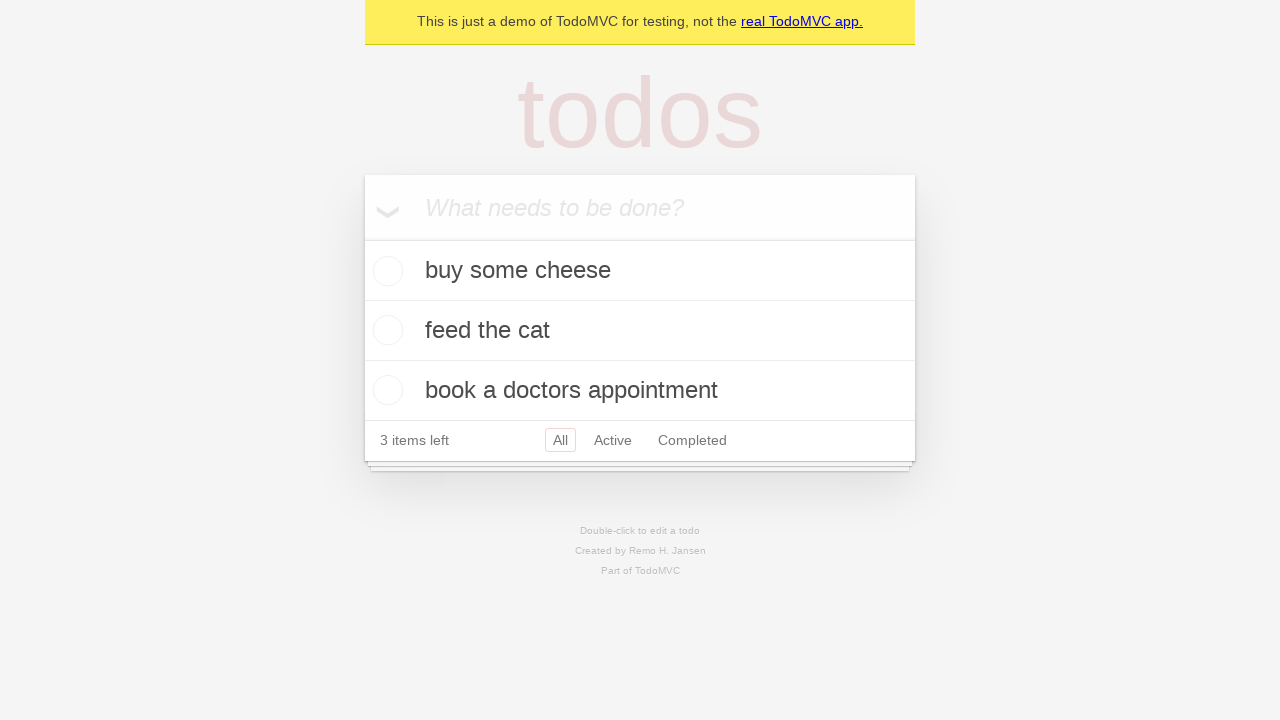

Verified that 3 items left counter is displayed
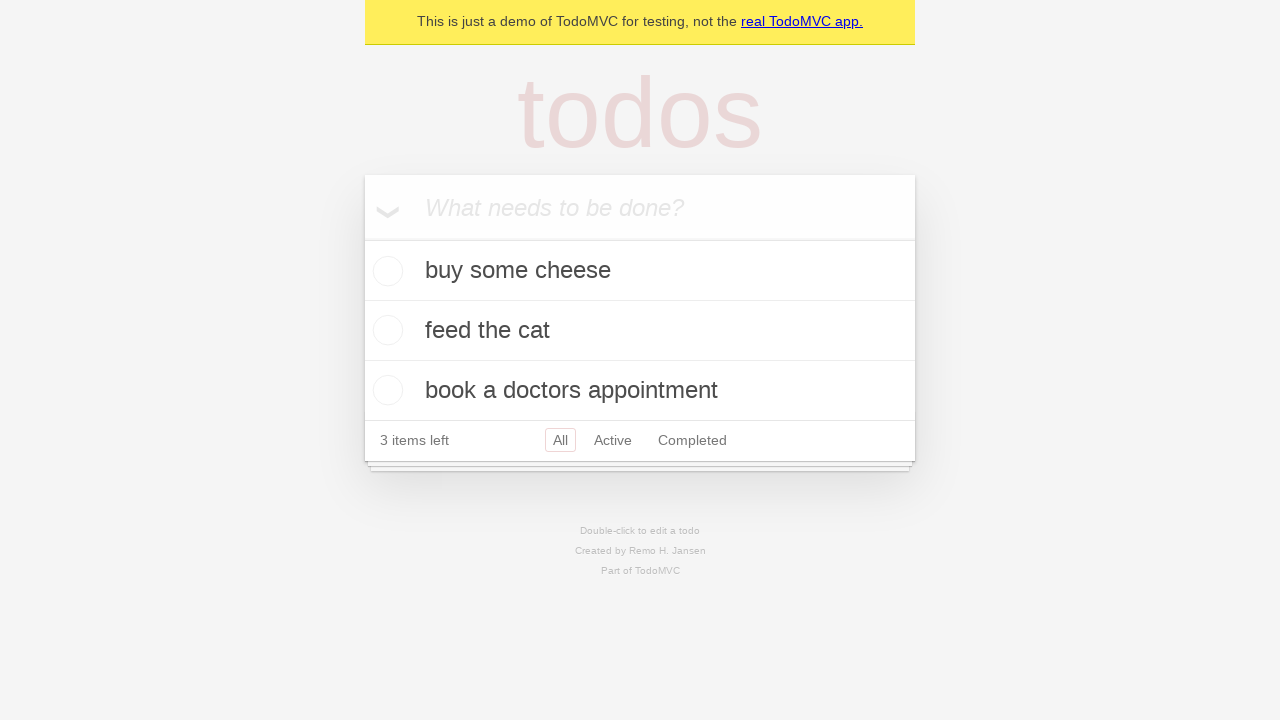

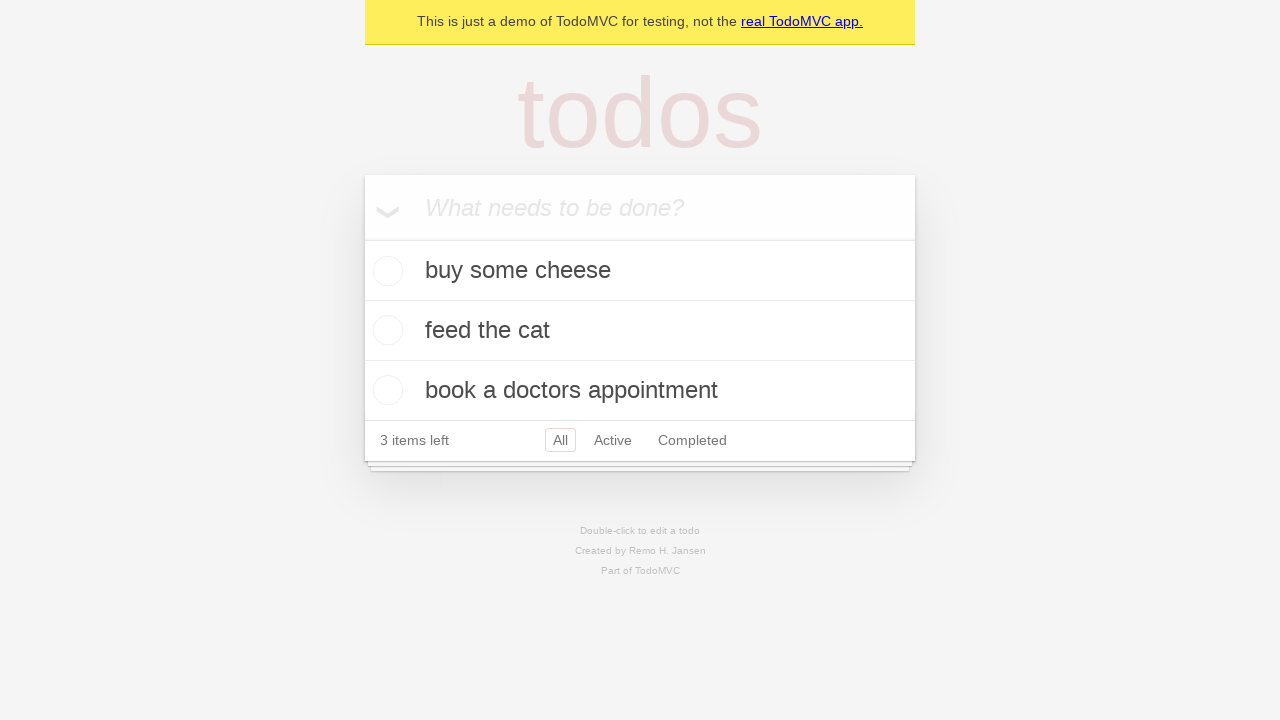